Tests JavaScript confirm dialog by clicking a button, dismissing the alert with Cancel, and verifying the result message does not contain "successfuly"

Starting URL: https://testcenter.techproeducation.com/index.php?page=javascript-alerts

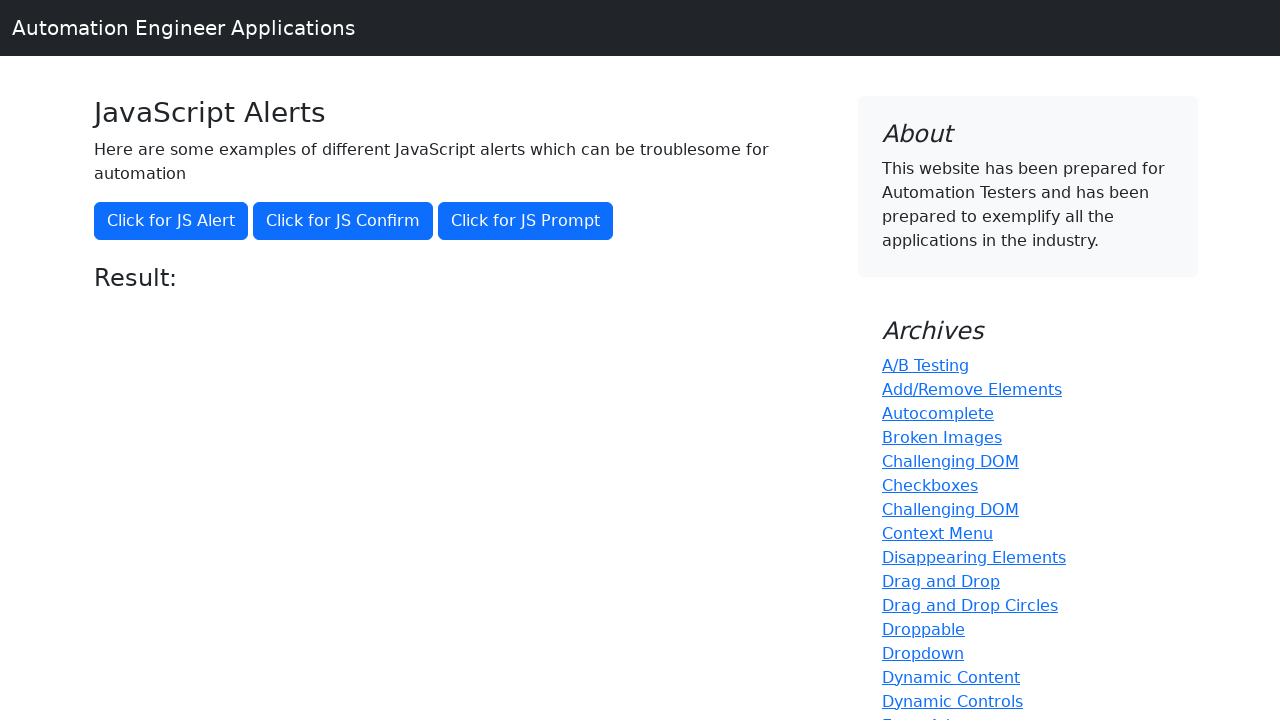

Set up dialog handler to dismiss alerts with Cancel
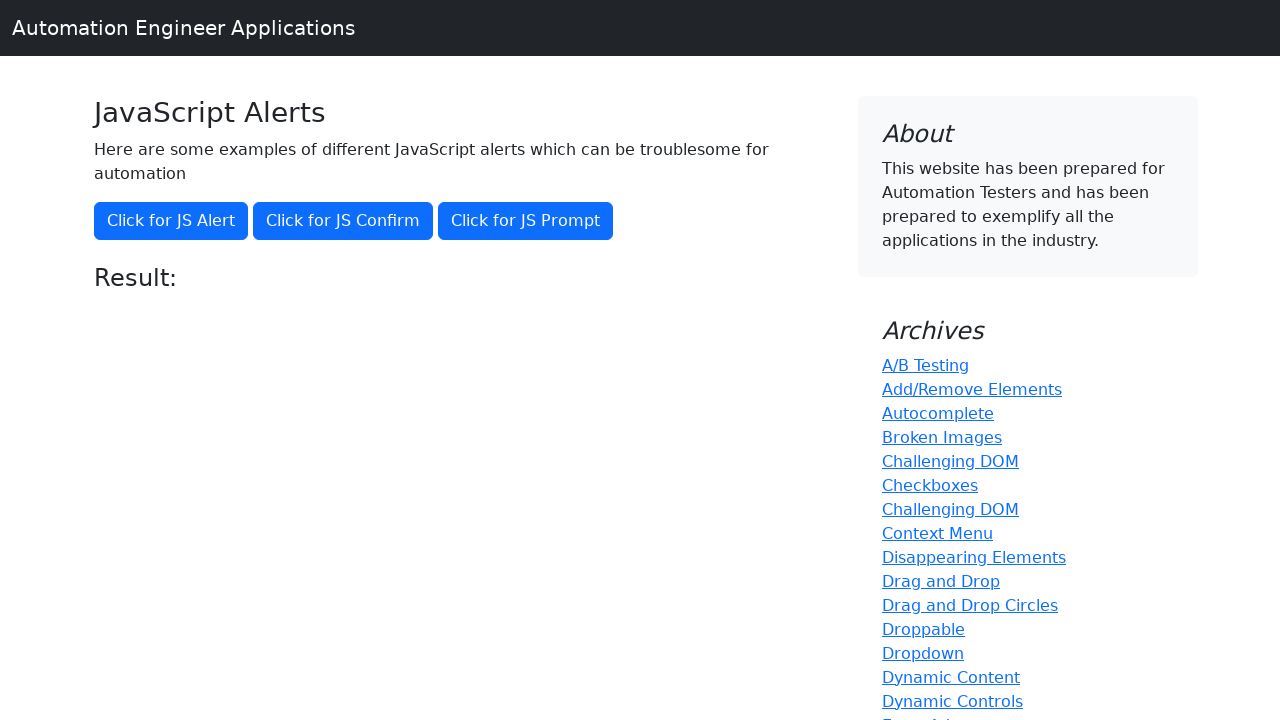

Clicked the button to trigger JavaScript confirm dialog at (343, 221) on button[onclick='jsConfirm()']
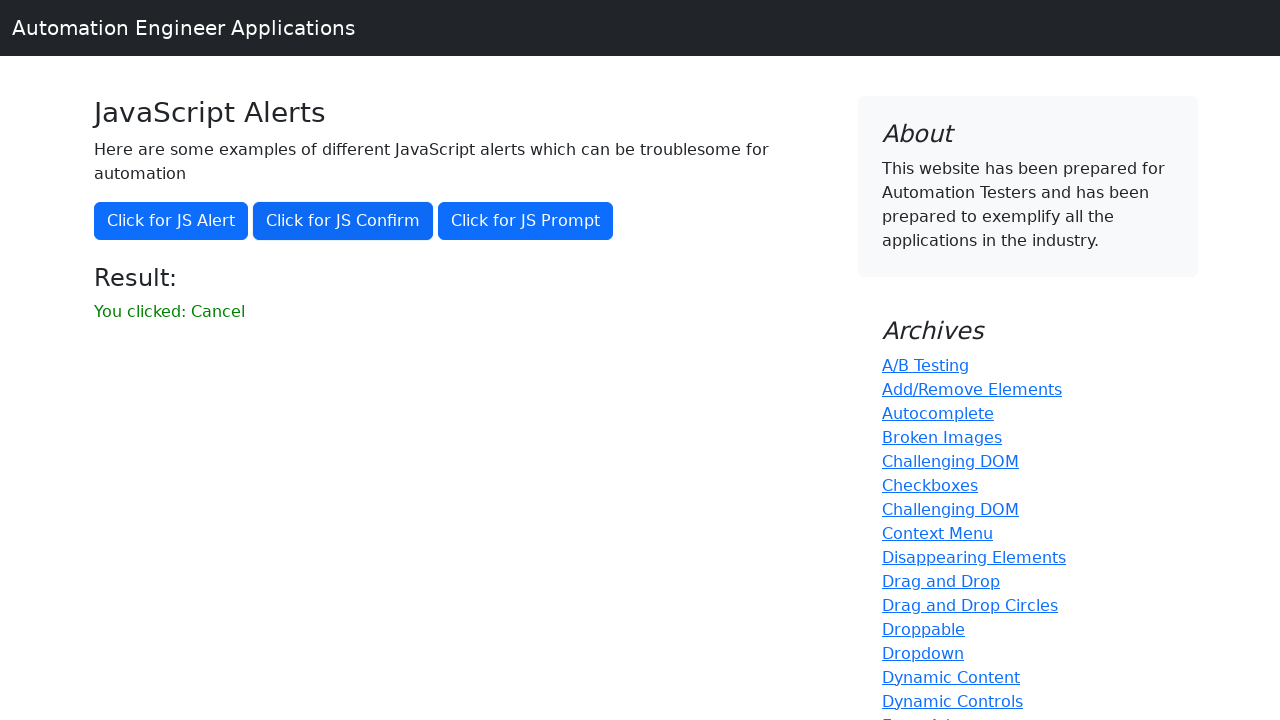

Result message element loaded after dismissing confirm dialog
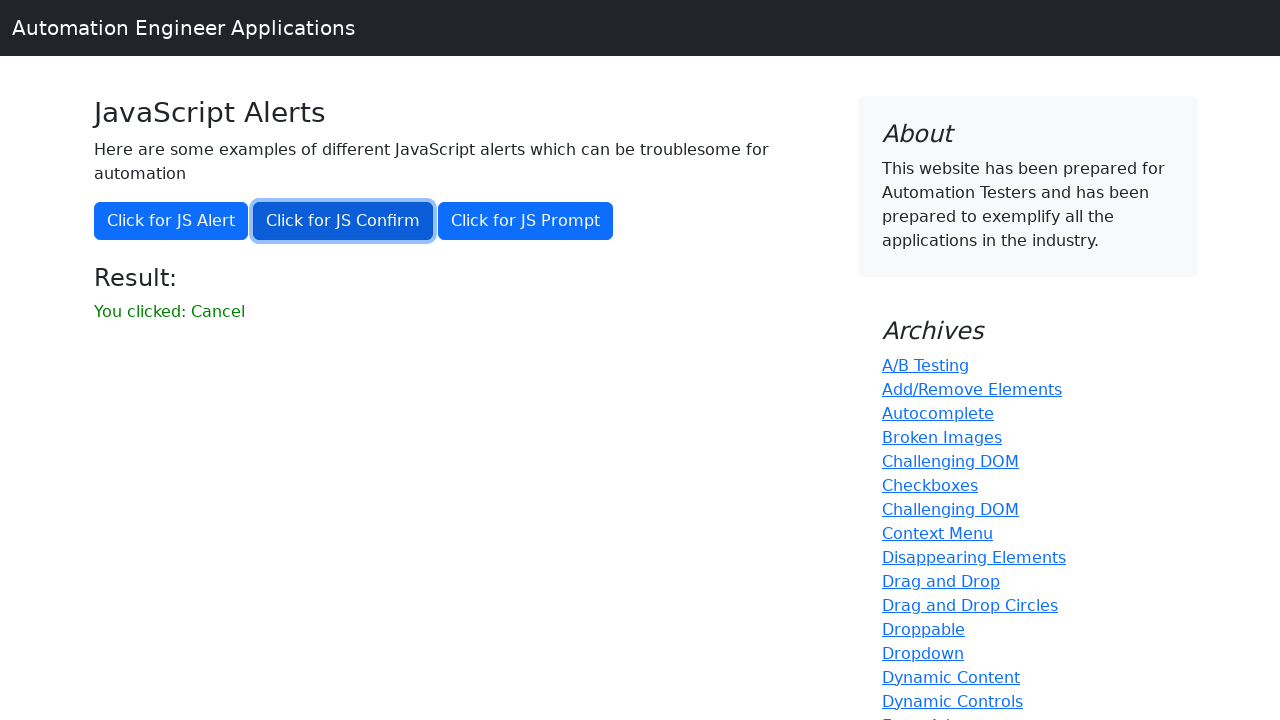

Retrieved result message text content
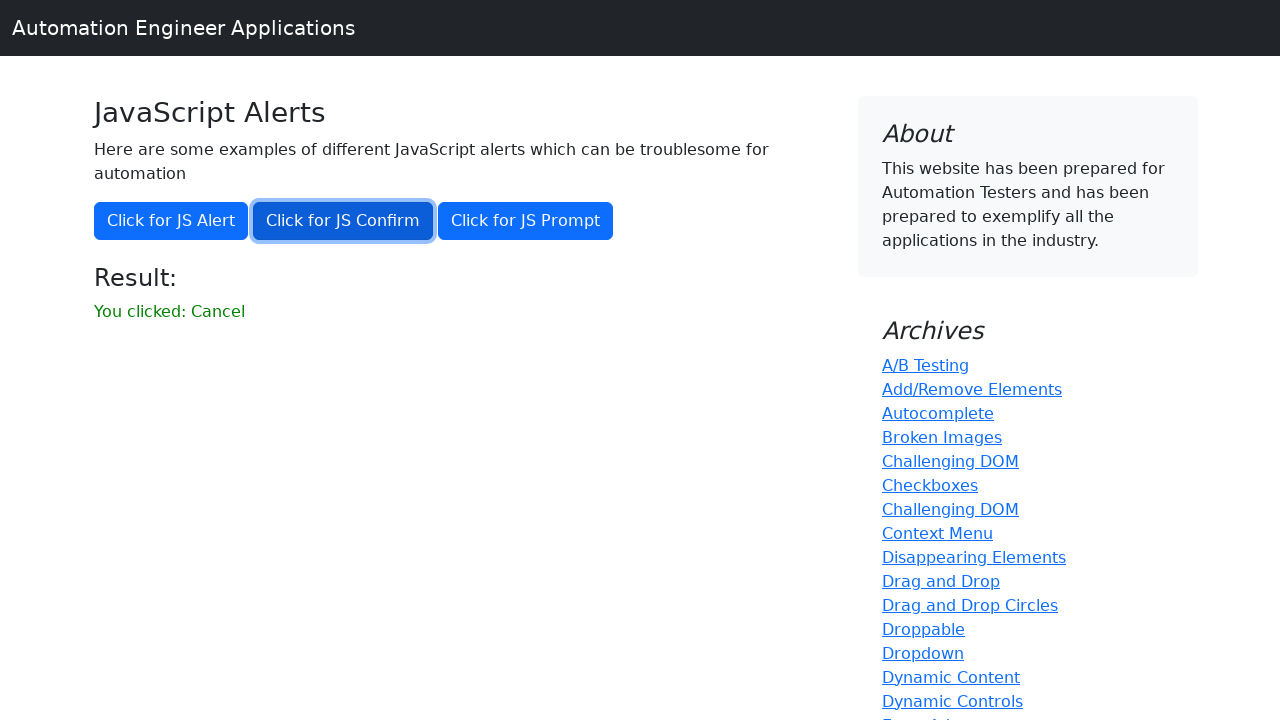

Verified that result message does not contain 'successfuly'
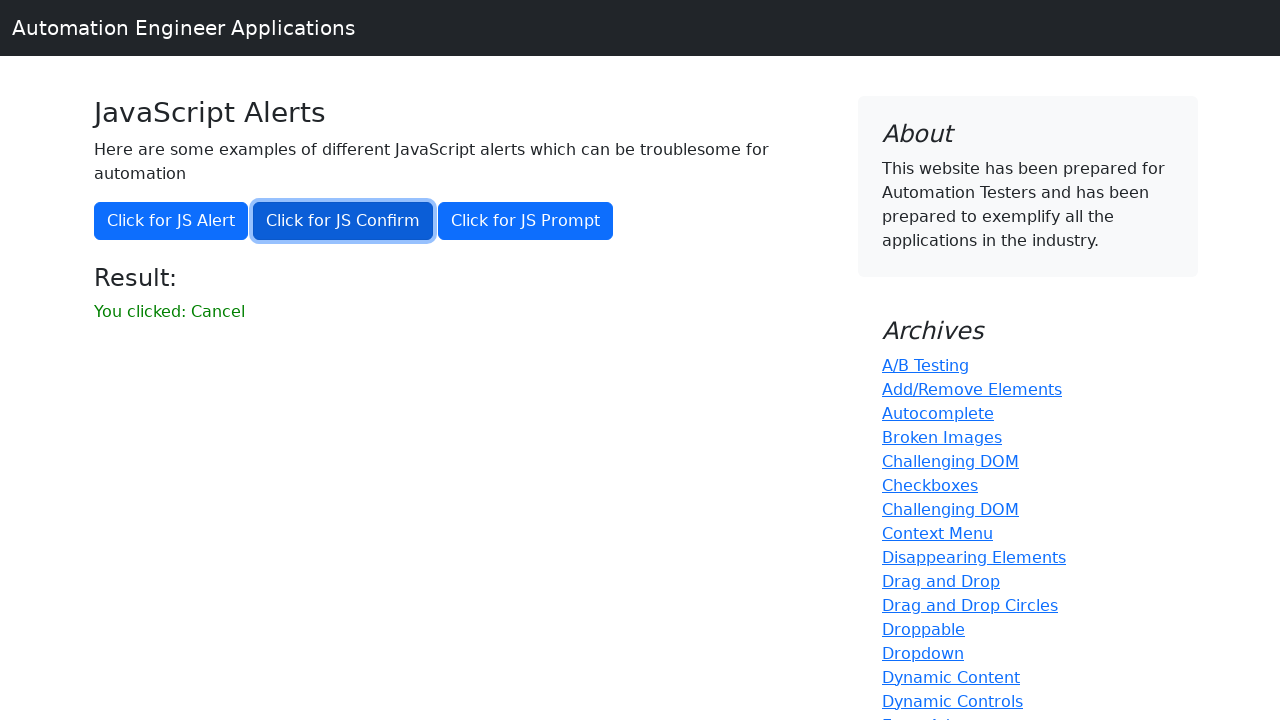

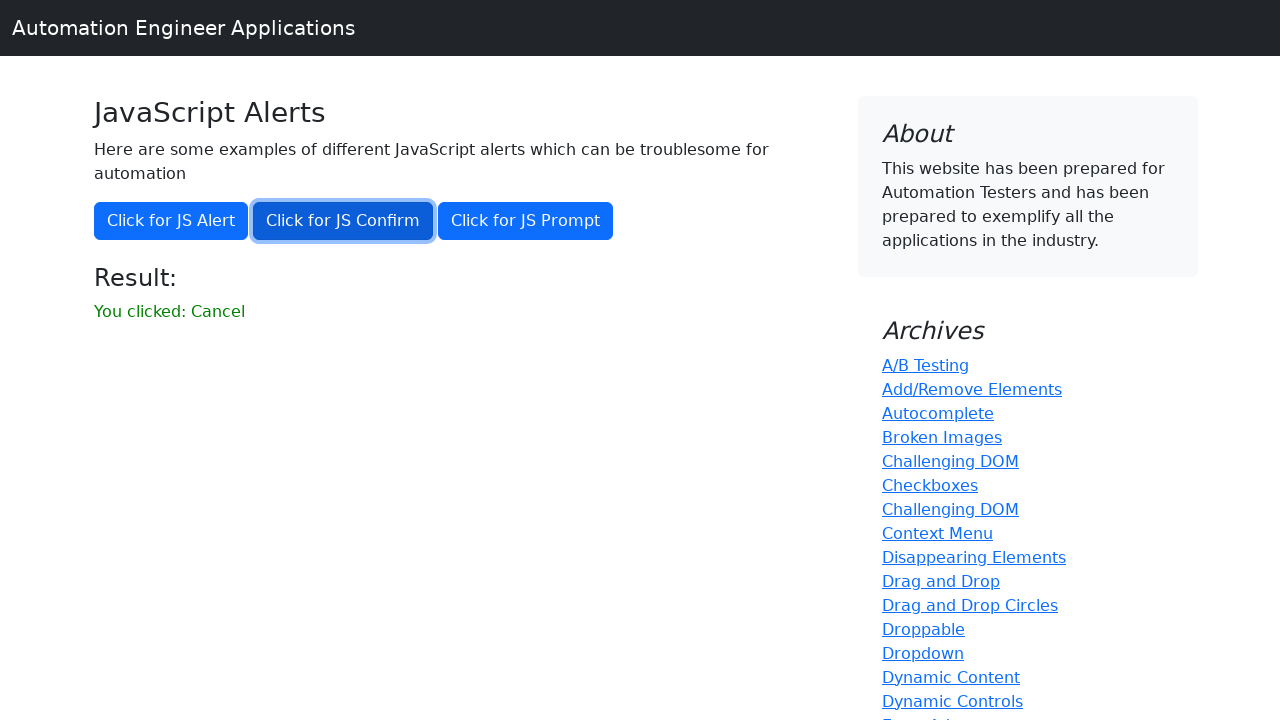